Navigates to Playwright website, clicks the 'Get Started' button, and verifies navigation to the docs/intro page with an Installation heading.

Starting URL: https://playwright.dev

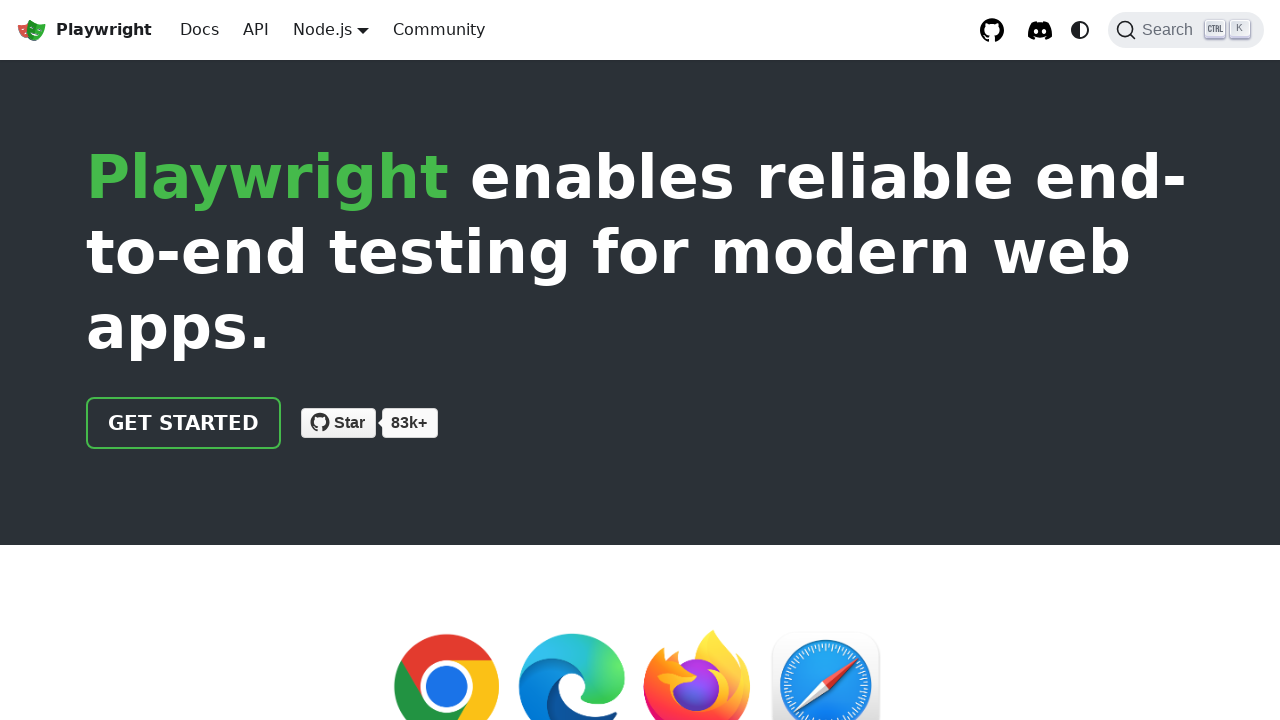

Located the 'Get Started' link element
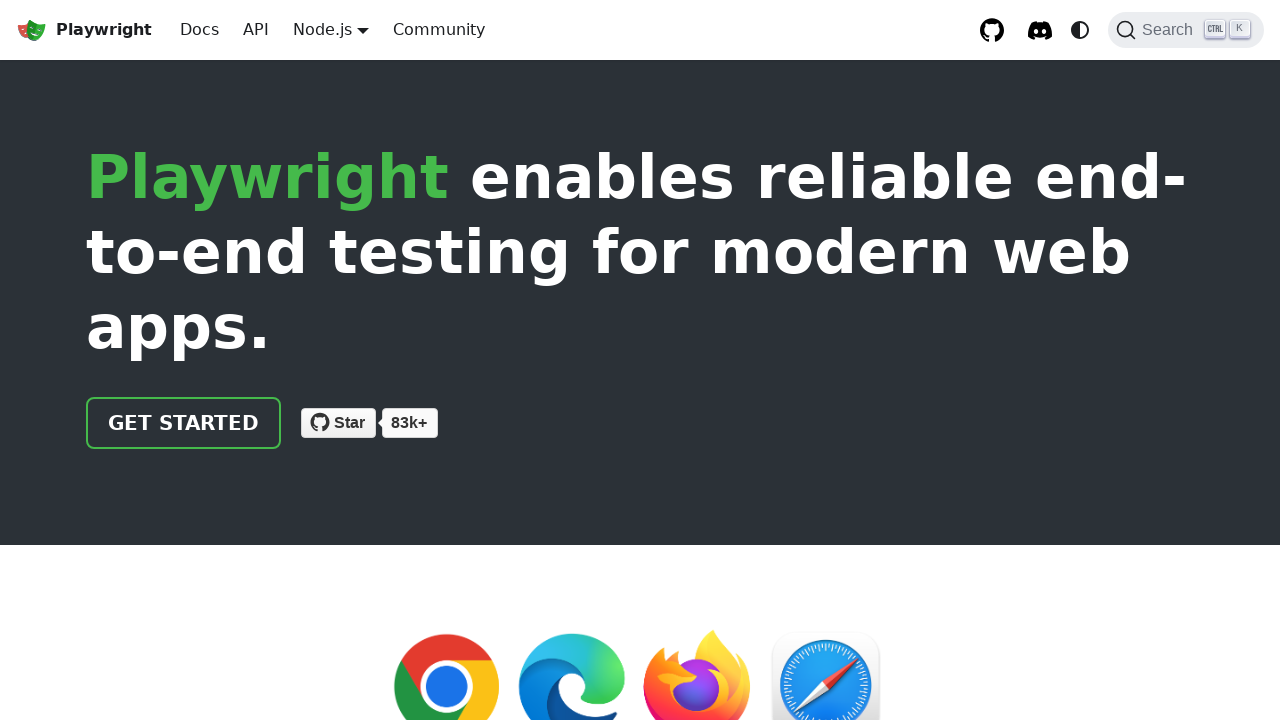

Waited for 'Get Started' button to be visible
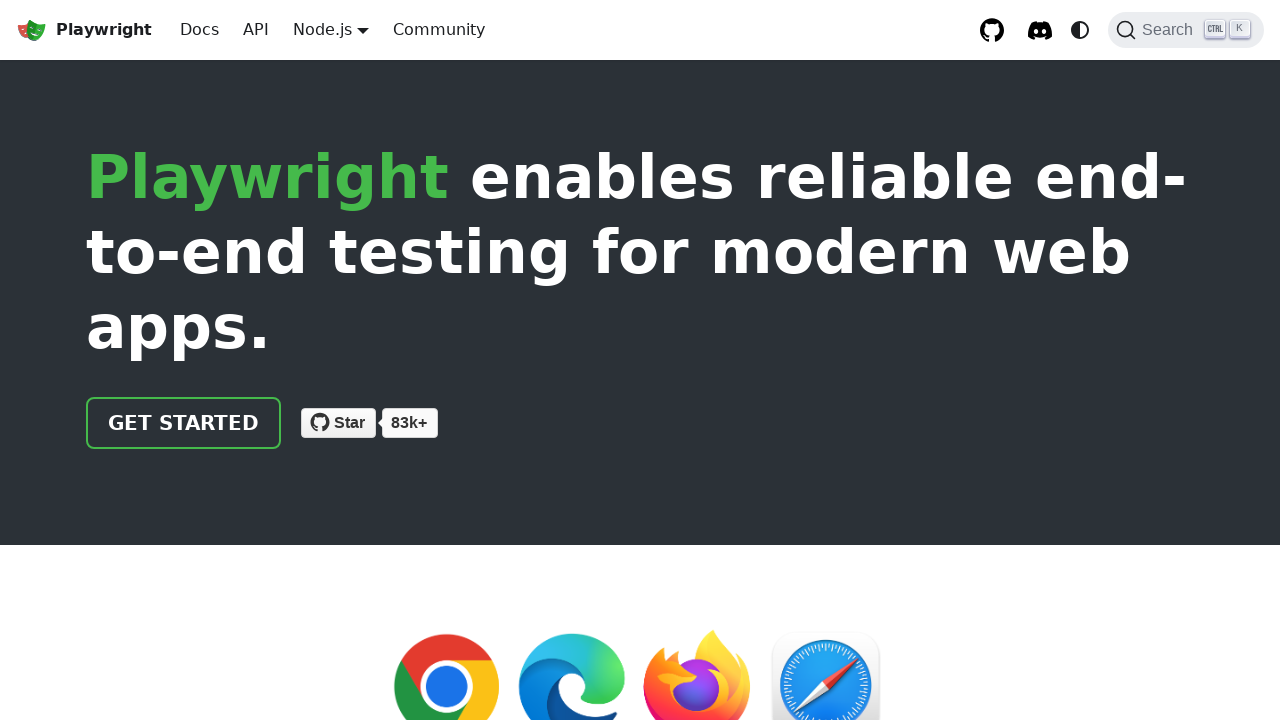

Clicked the 'Get Started' button at (184, 423) on internal:role=link[name="Get Started"i]
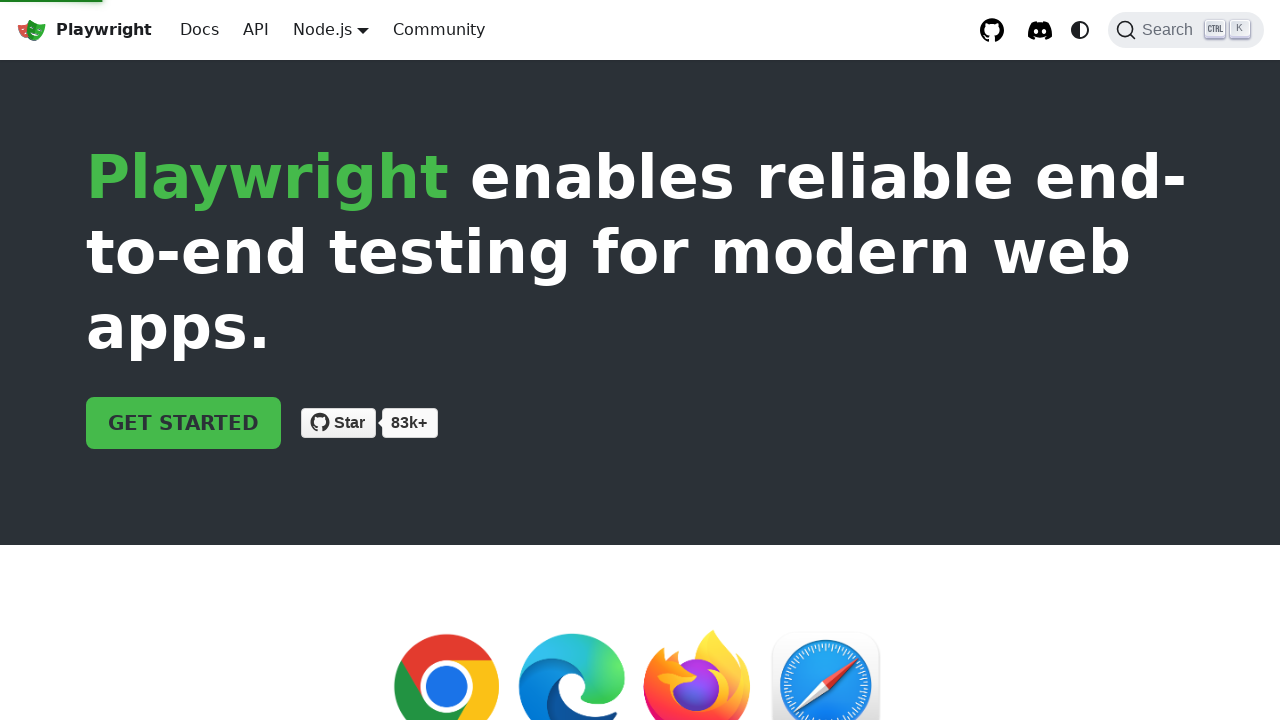

Verified navigation to docs/intro page
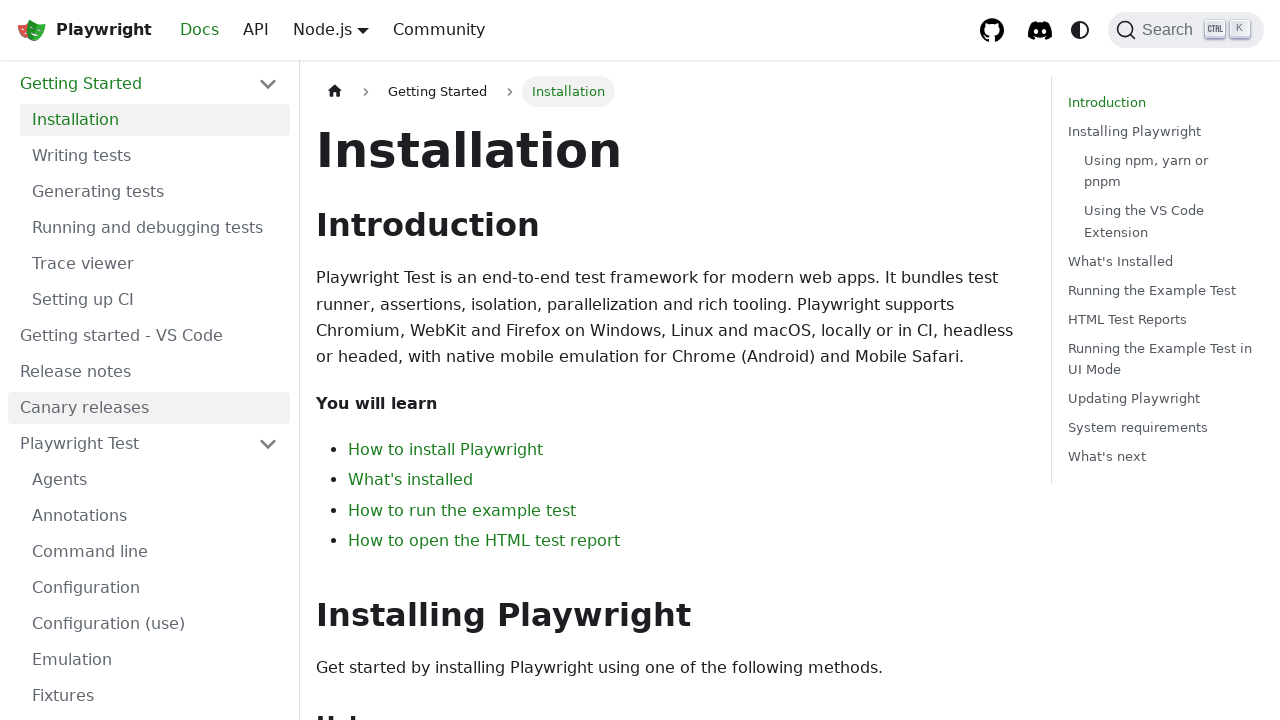

Located the 'Installation' heading element
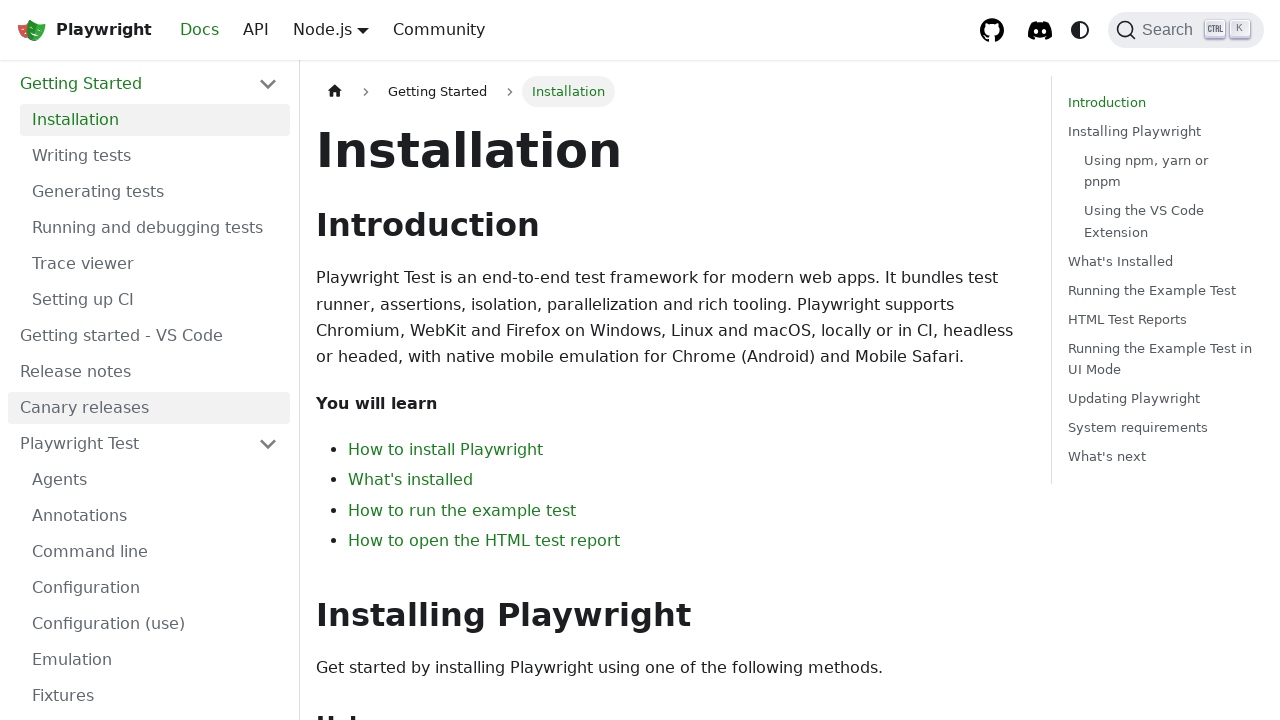

Verified 'Installation' heading is visible on the page
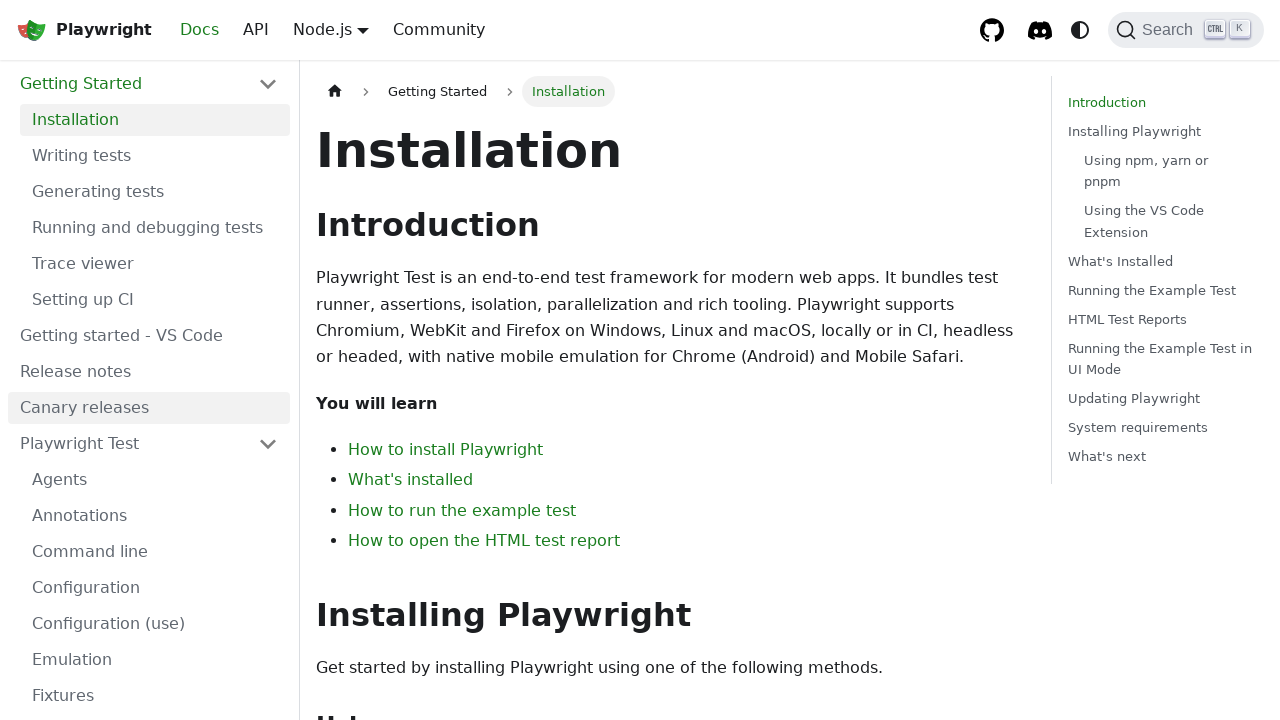

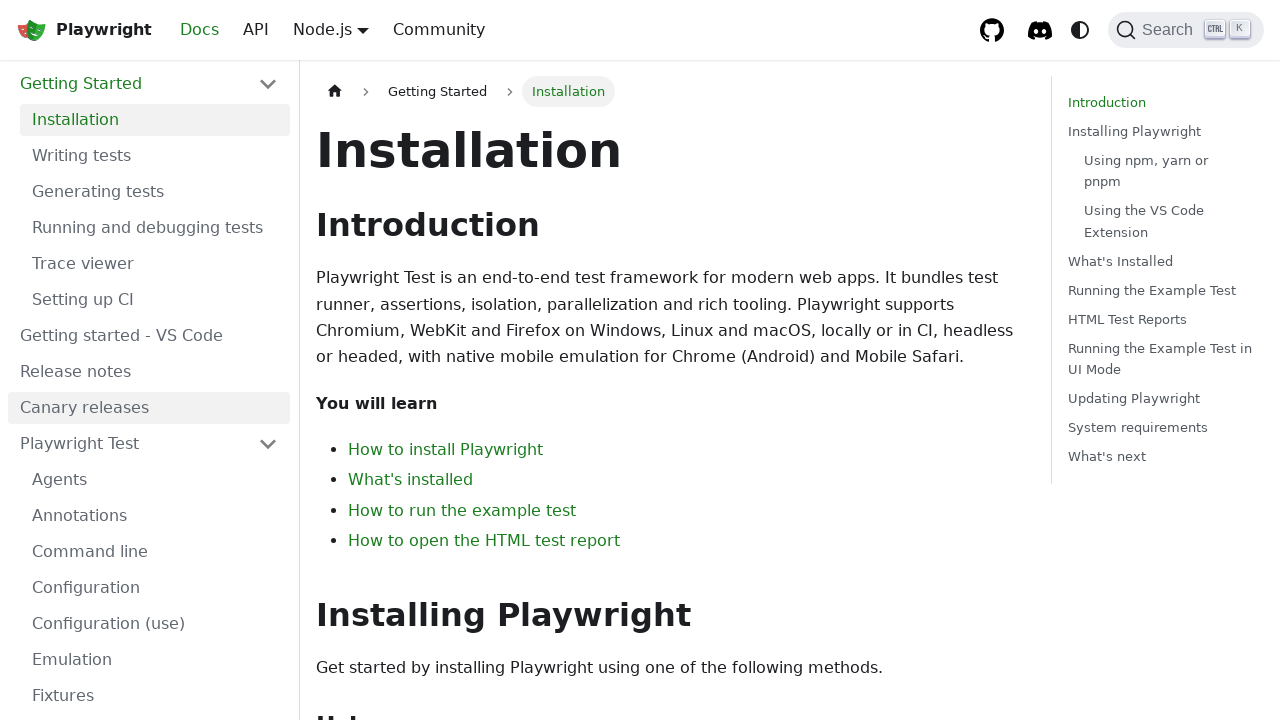